Tests the division operation with two equal numbers

Starting URL: https://testsheepnz.github.io/BasicCalculator.html

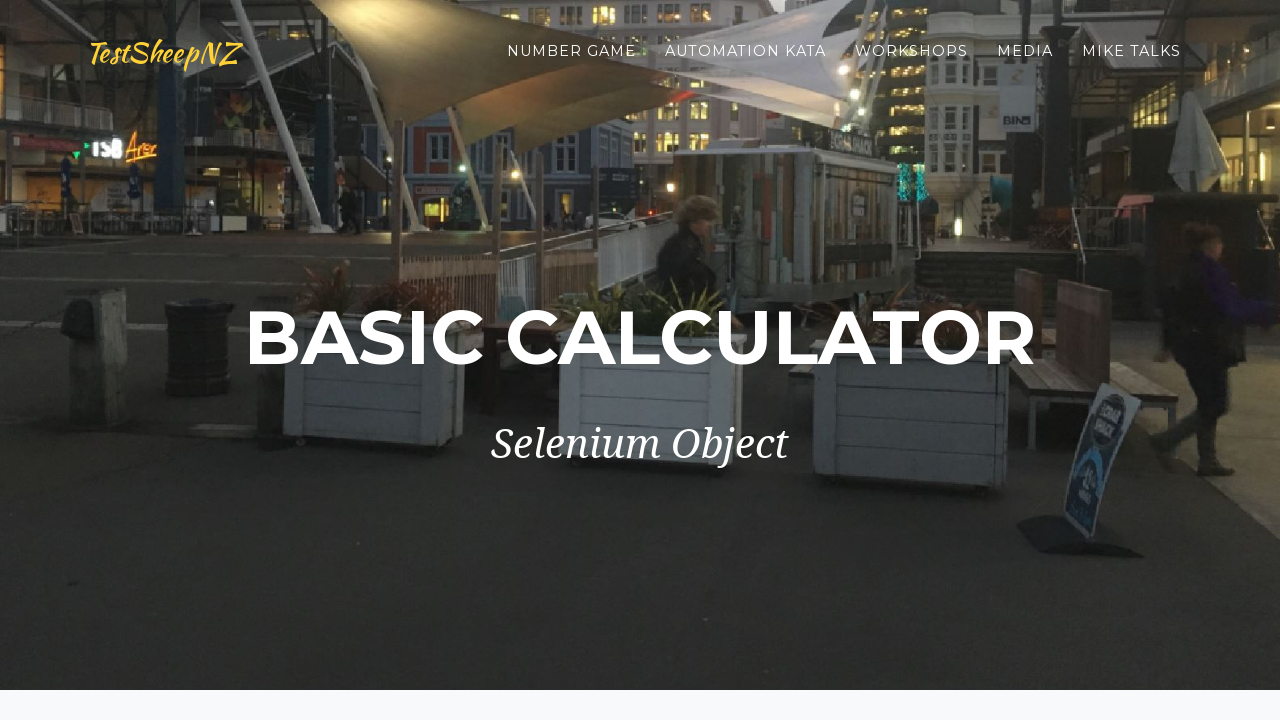

Scrolled down 900 pixels to view calculator
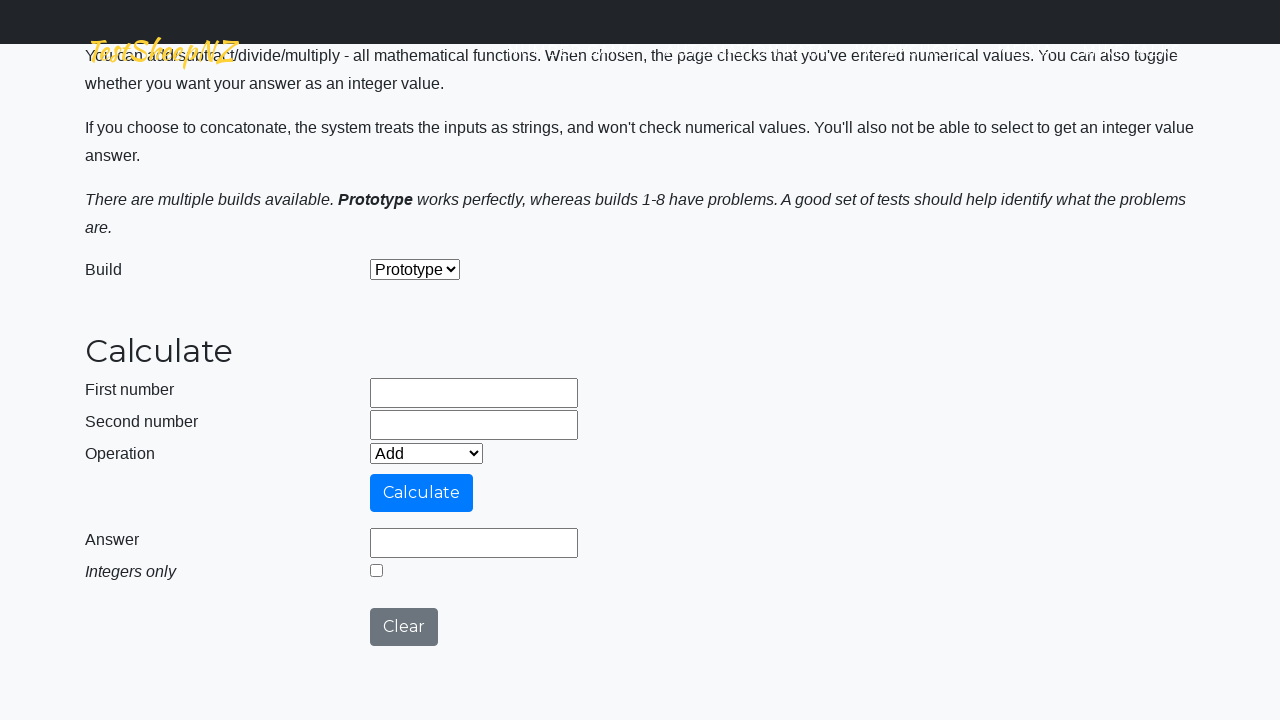

Entered 5 in the first number field on #number1Field
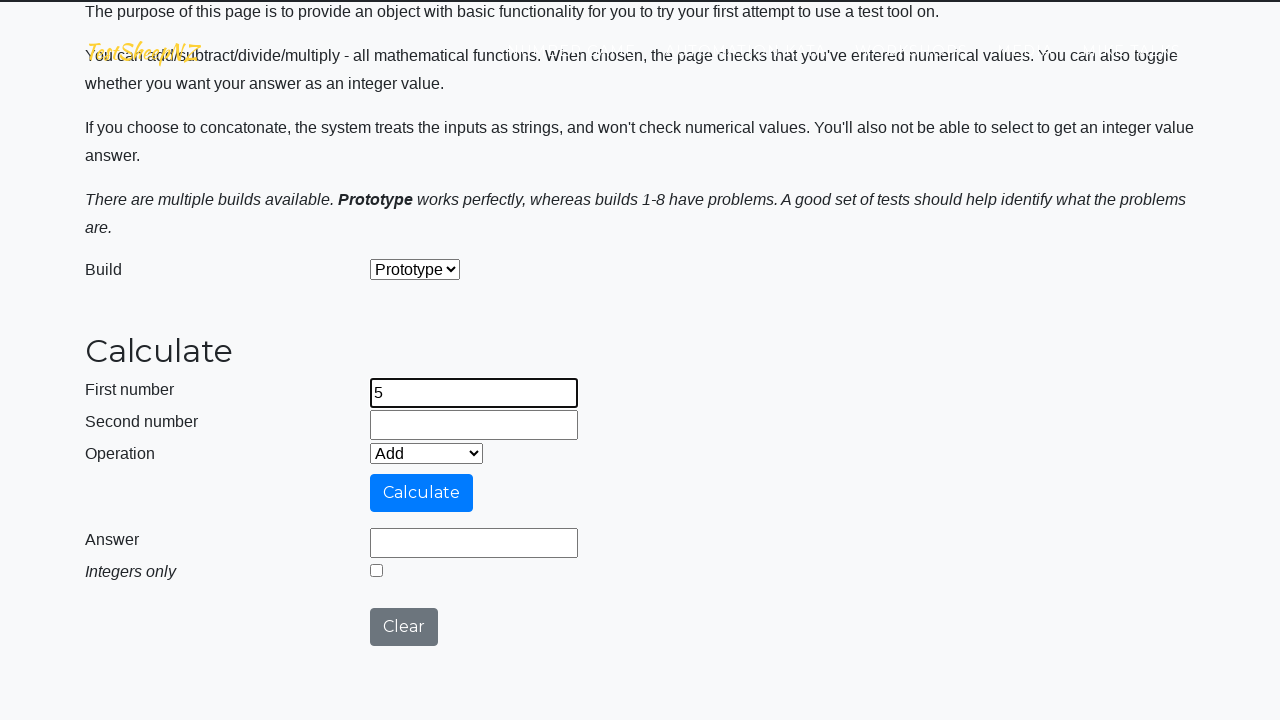

Entered 5 in the second number field on #number2Field
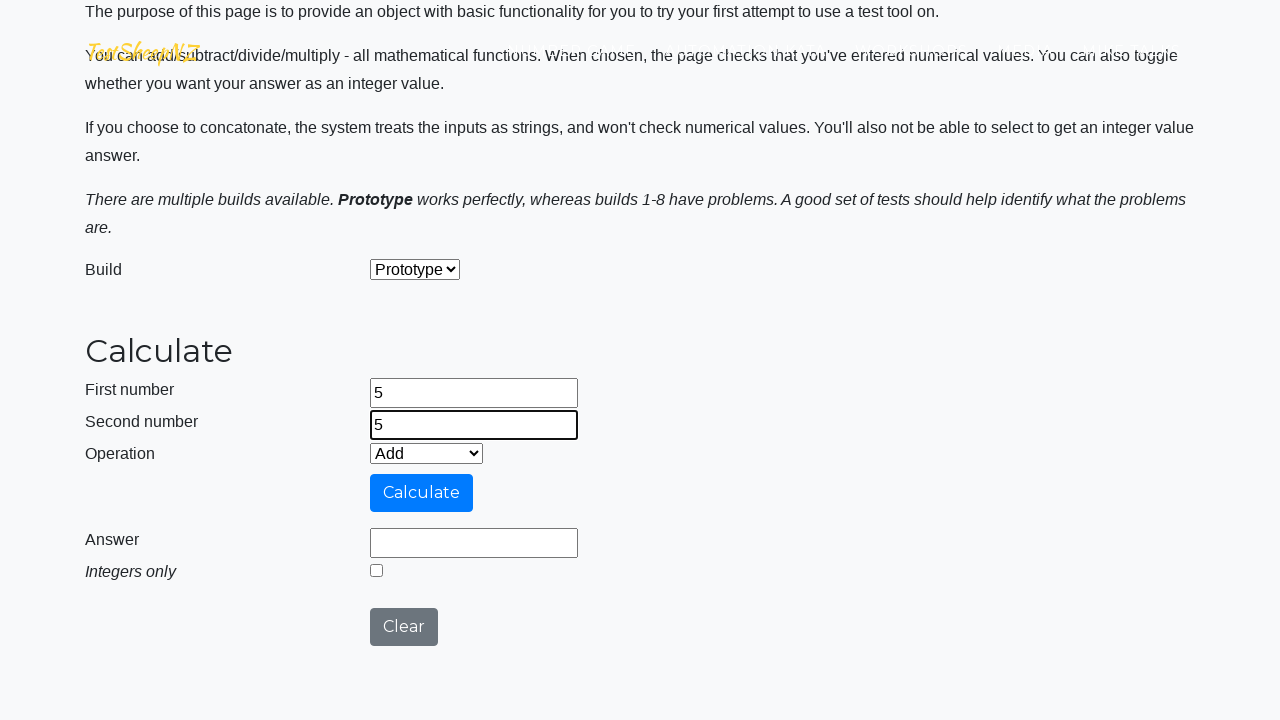

Selected Divide operation from dropdown on #selectOperationDropdown
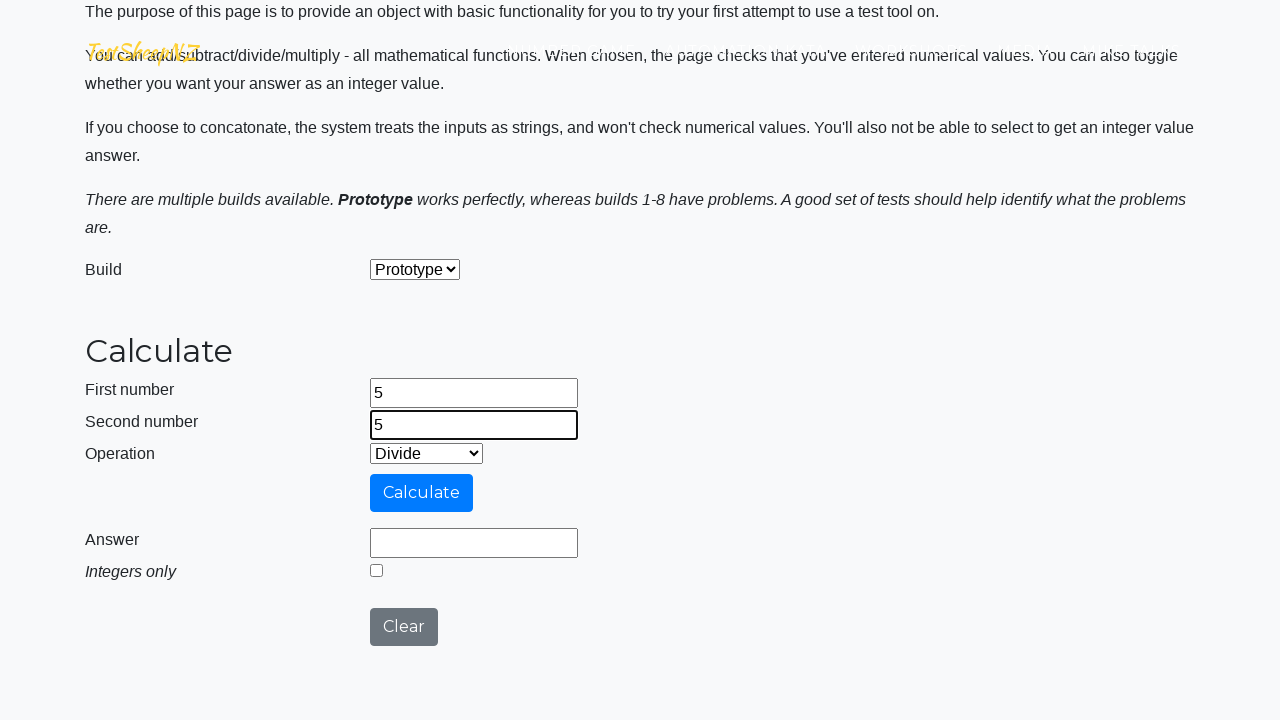

Clicked calculate button at (422, 493) on #calculateButton
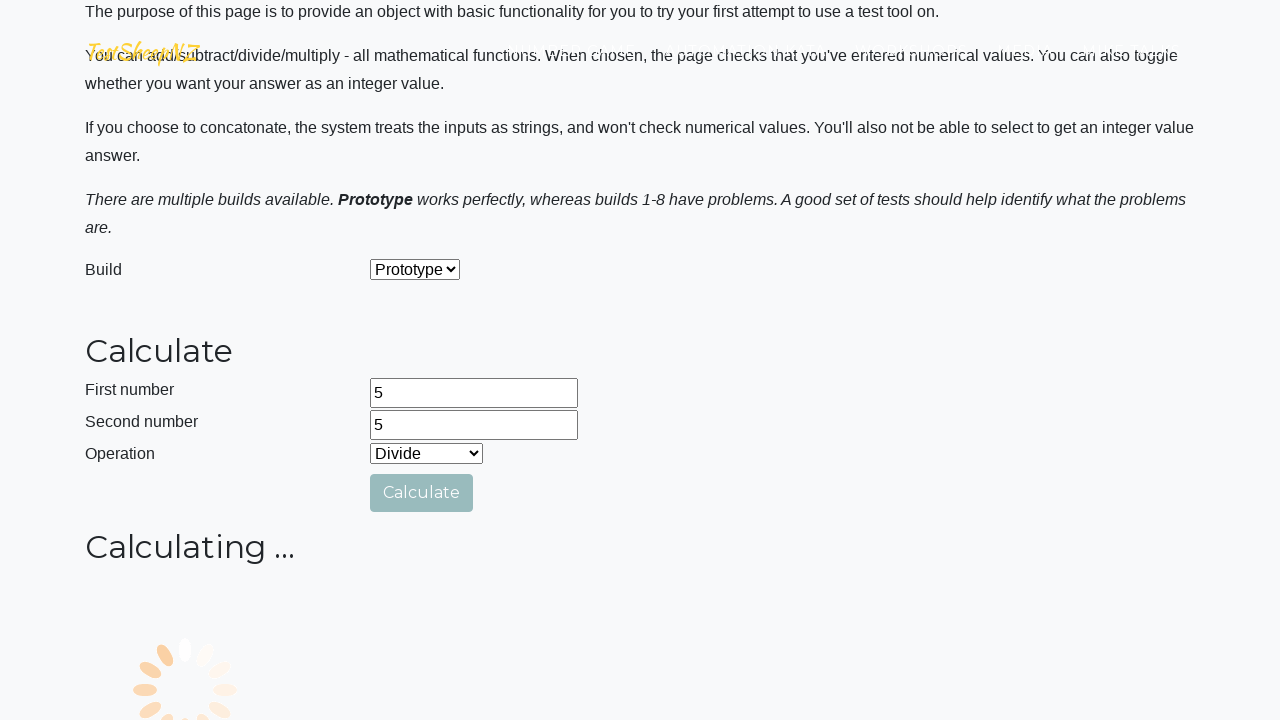

Division result loaded in answer field
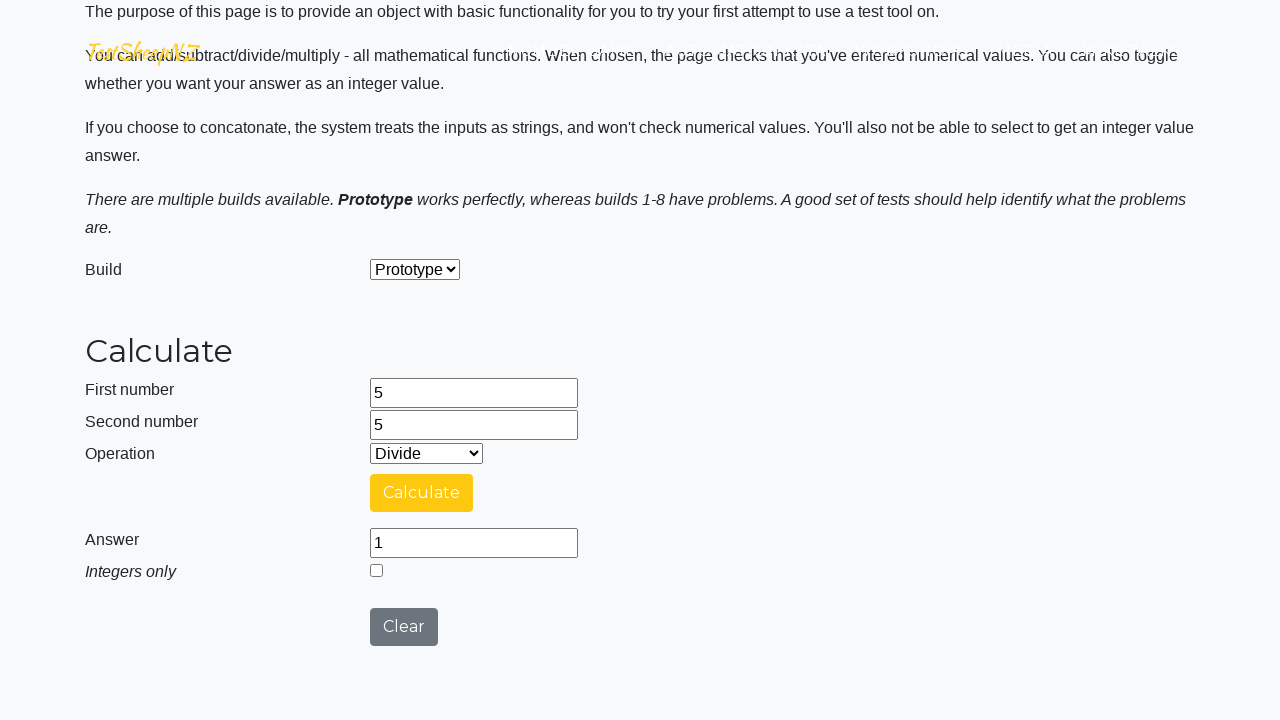

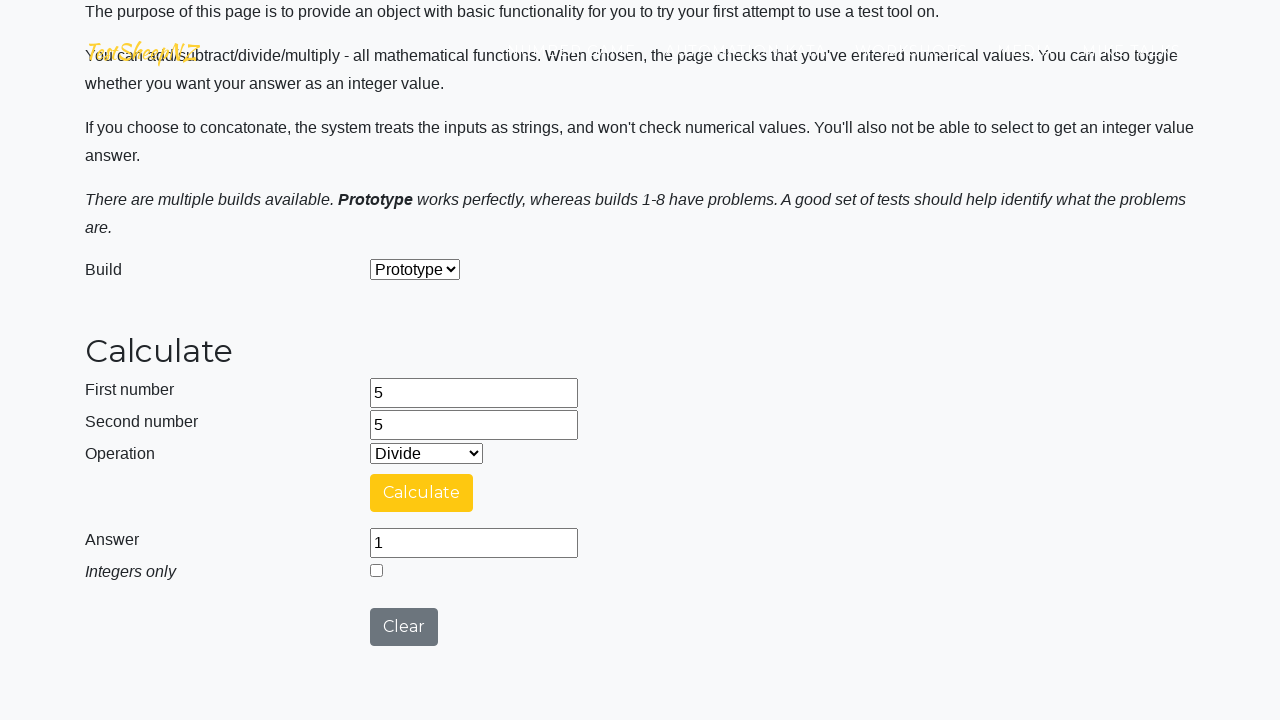